Tests that the email field has the correct placeholder text

Starting URL: https://cannatrader-frontend.vercel.app/home

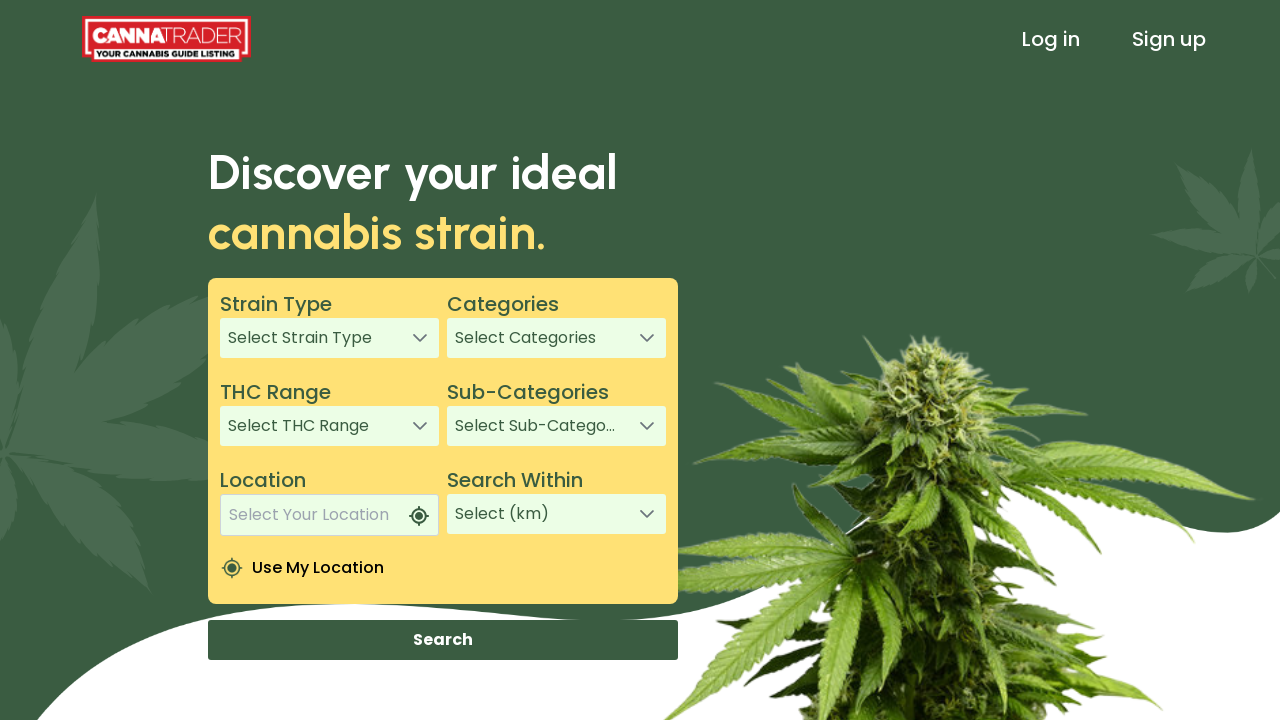

Clicked sign in page link in header at (1051, 39) on xpath=/html/body/app-root/app-header/div[1]/header/div[3]/a[1]
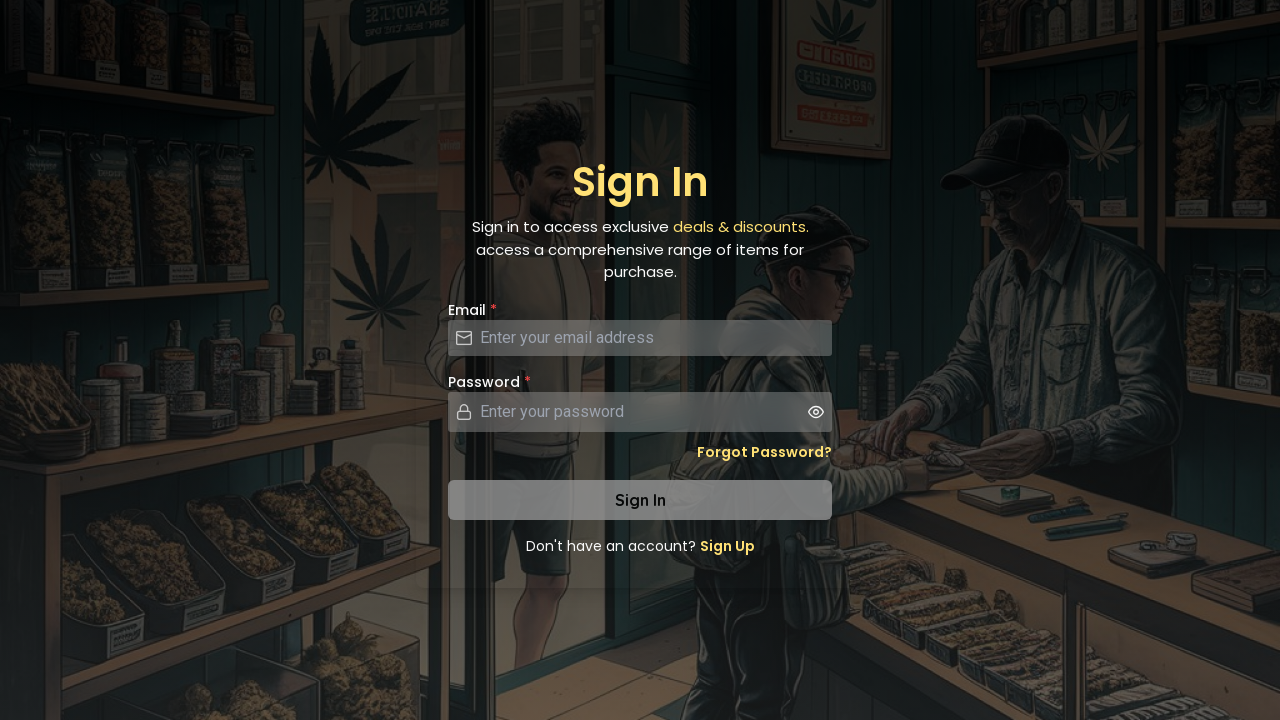

Located email field element
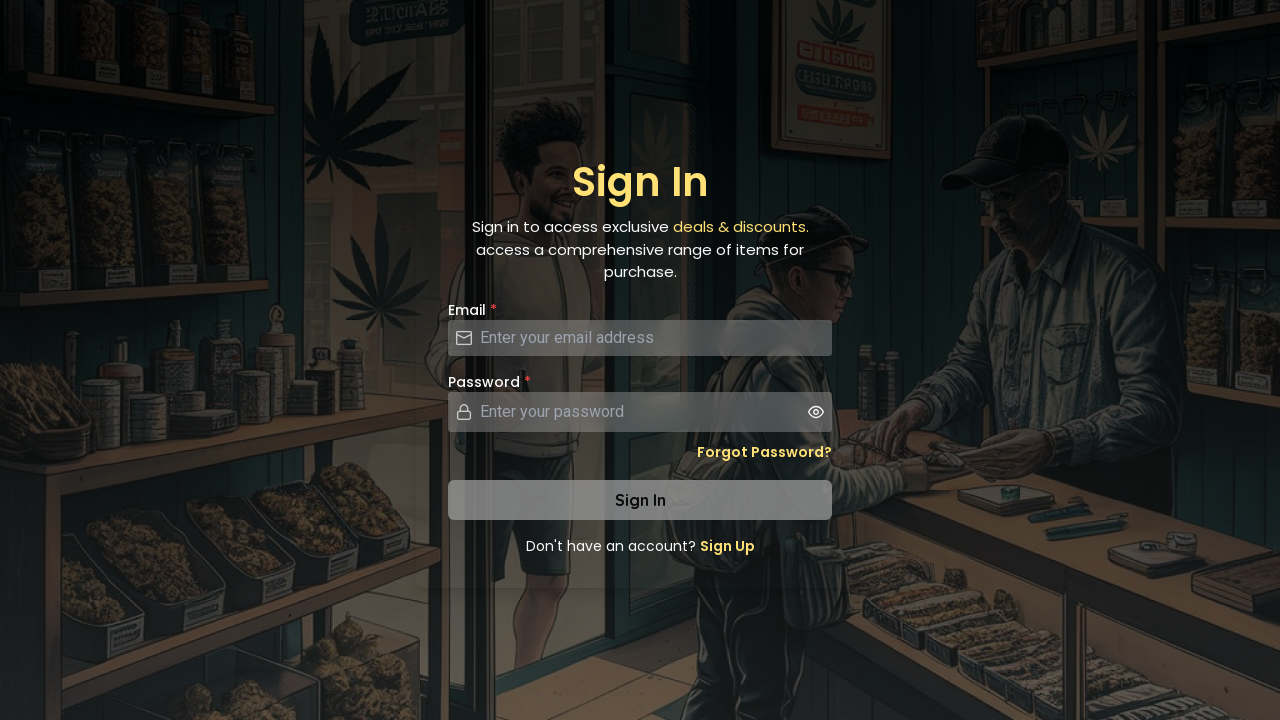

Verified email field has correct placeholder text 'Enter your email address'
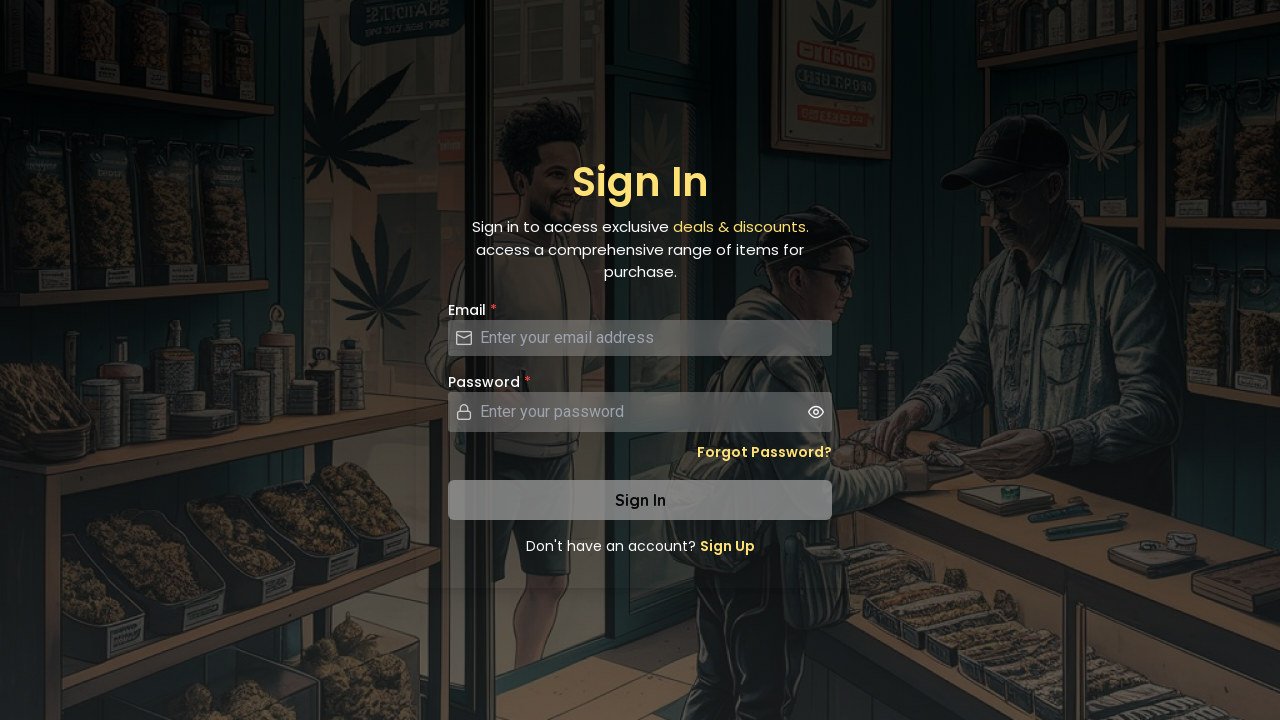

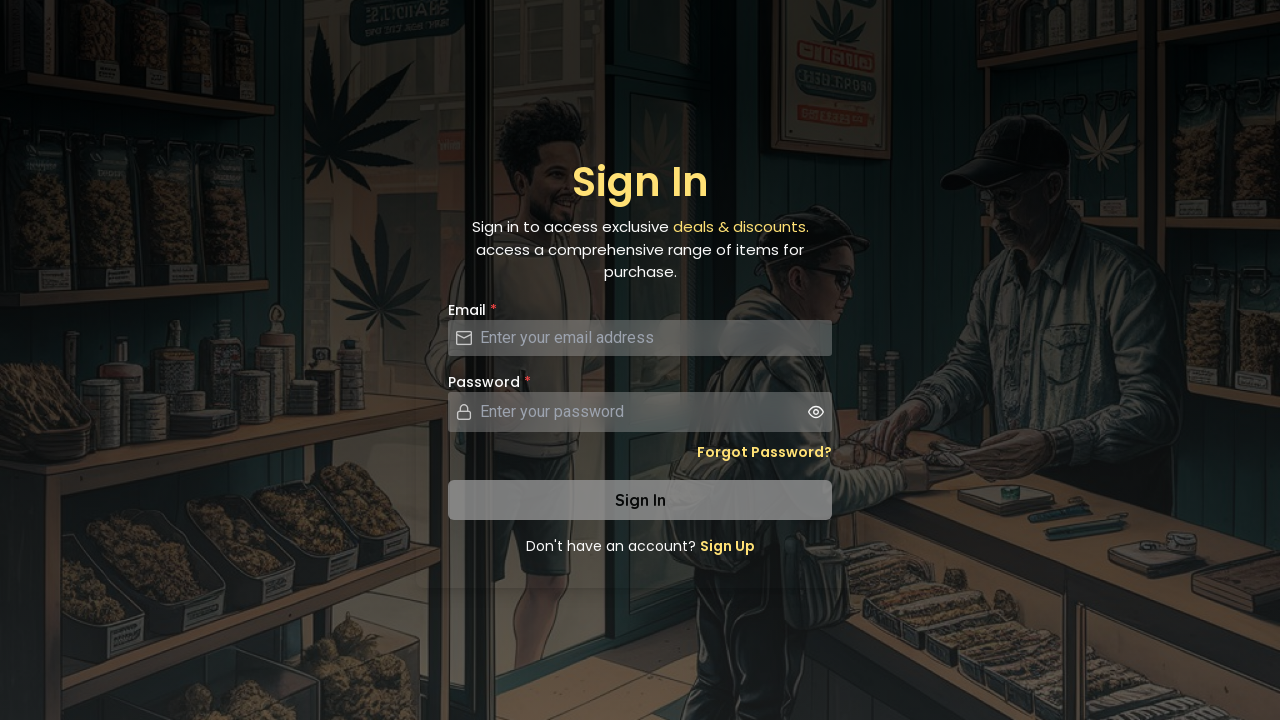